Tests a registration form by filling out various fields including username, email, gender, hobbies, interests, country, date of birth, biography, rating, and favorite color, then submits the form and verifies the registration data appears correctly in a table.

Starting URL: https://material.playwrightvn.com/

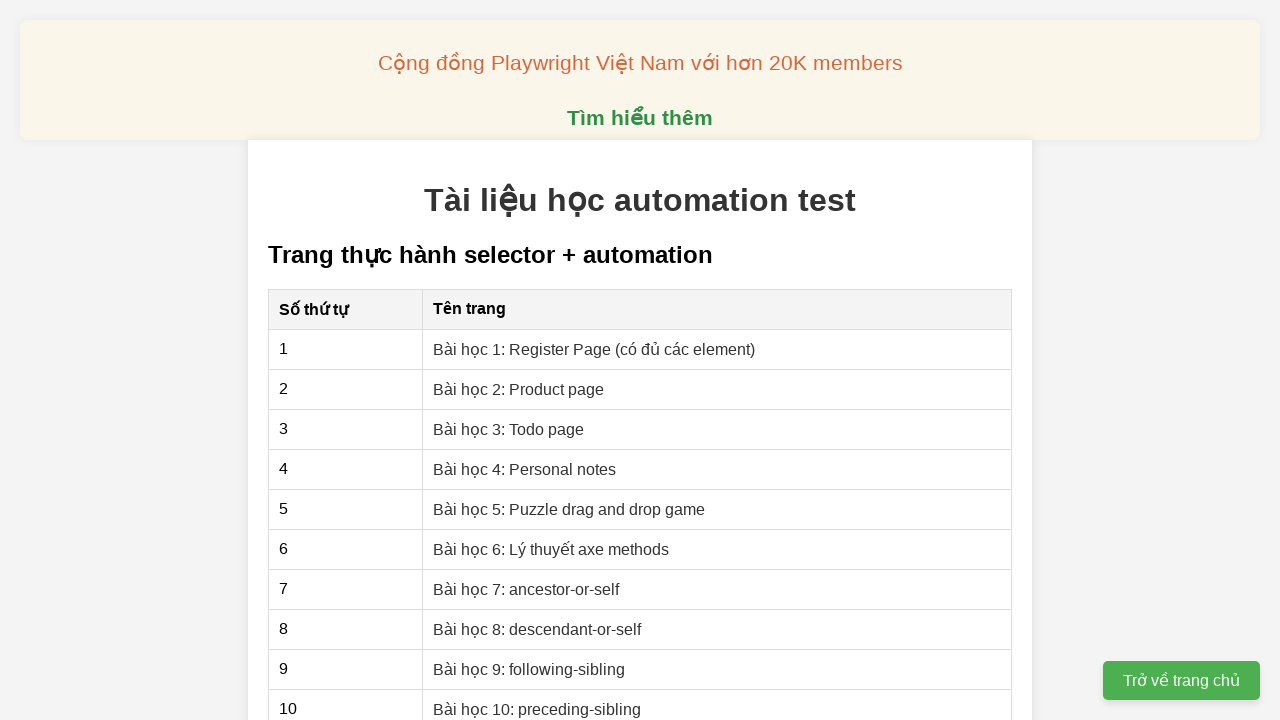

Clicked on Register Page link at (594, 349) on internal:role=link[name="Register Page"i]
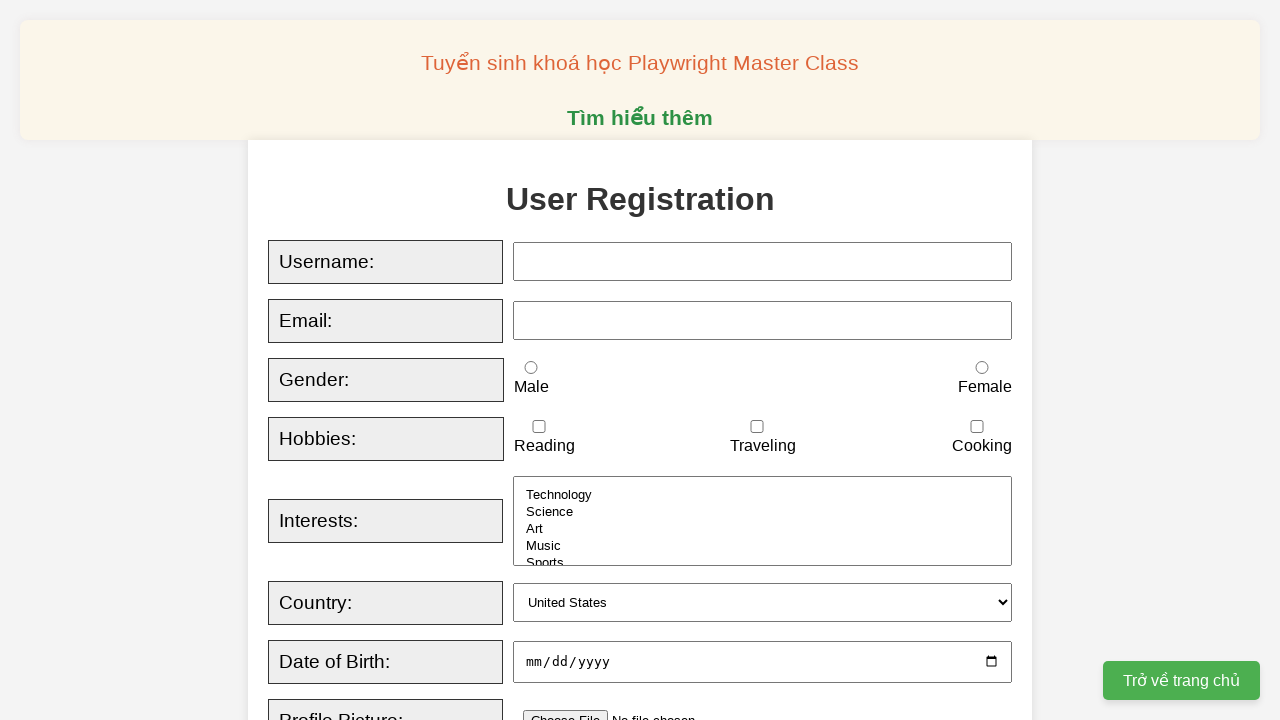

Filled username field with 'playwright_viet_nam' on internal:label="Username"i
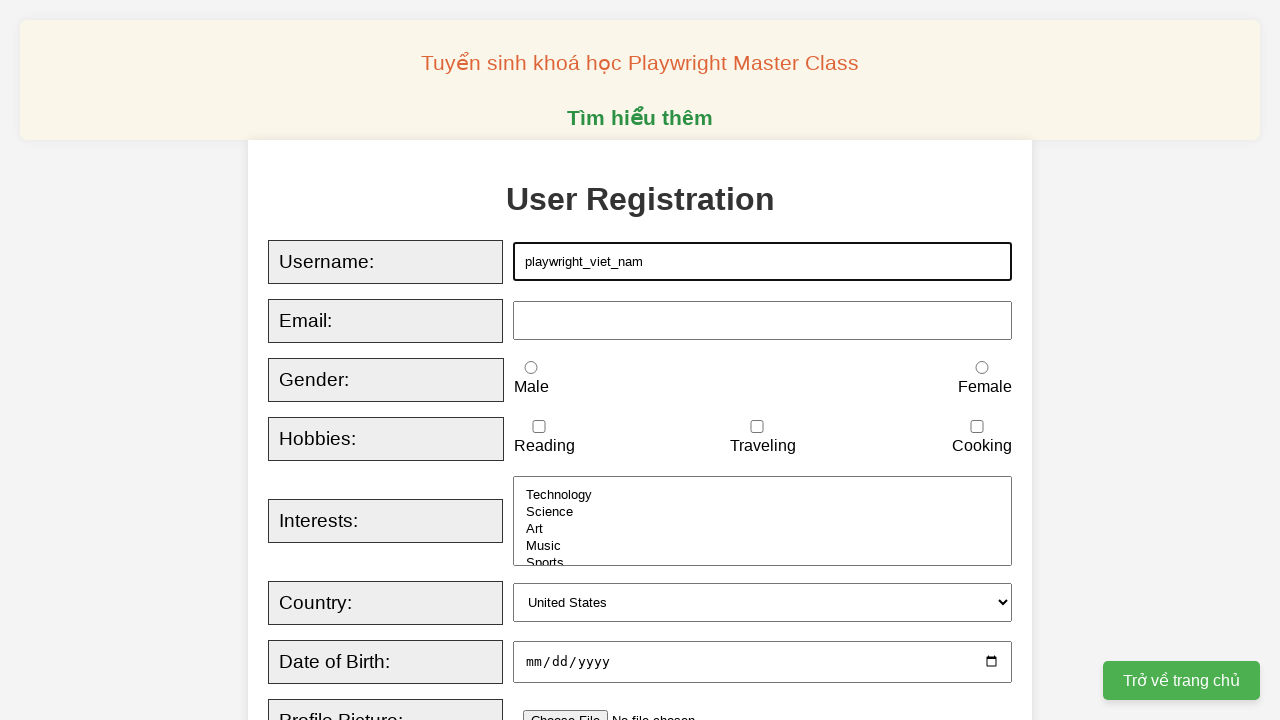

Filled email field with 'playwrightvietnam@gmail.com' on internal:label="Email"i
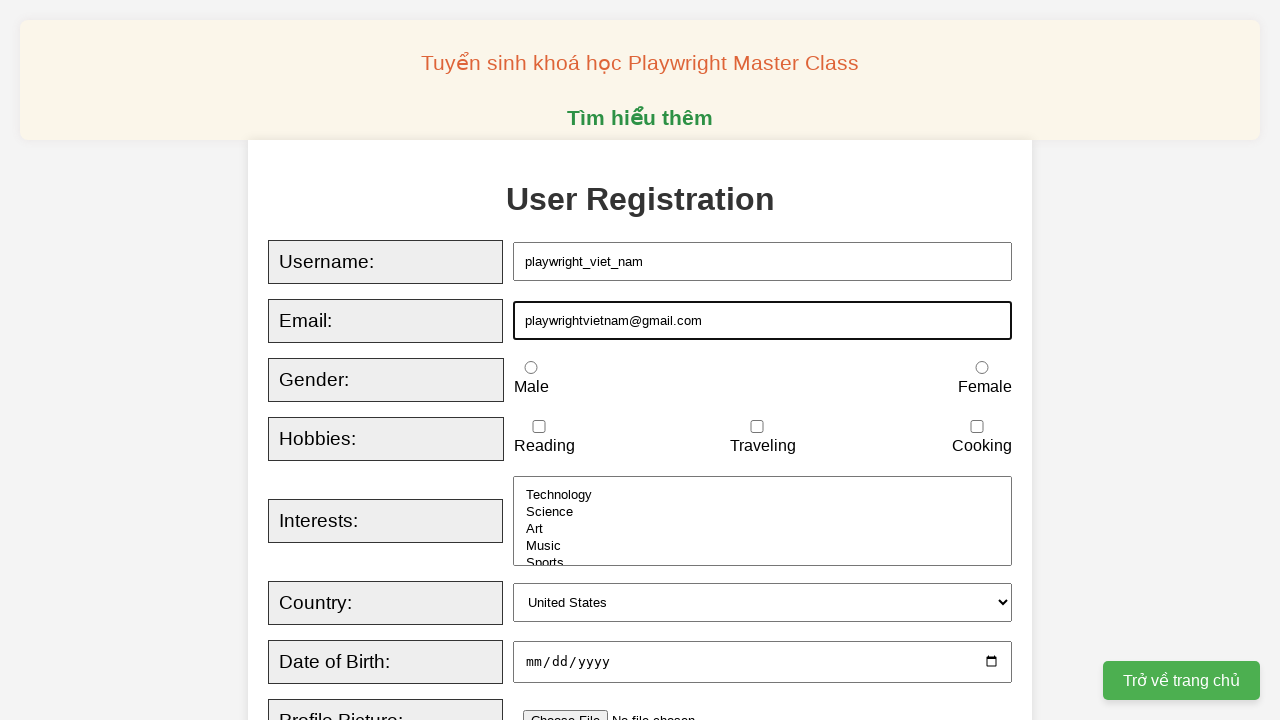

Selected Male gender option at (531, 368) on internal:label="Male"s
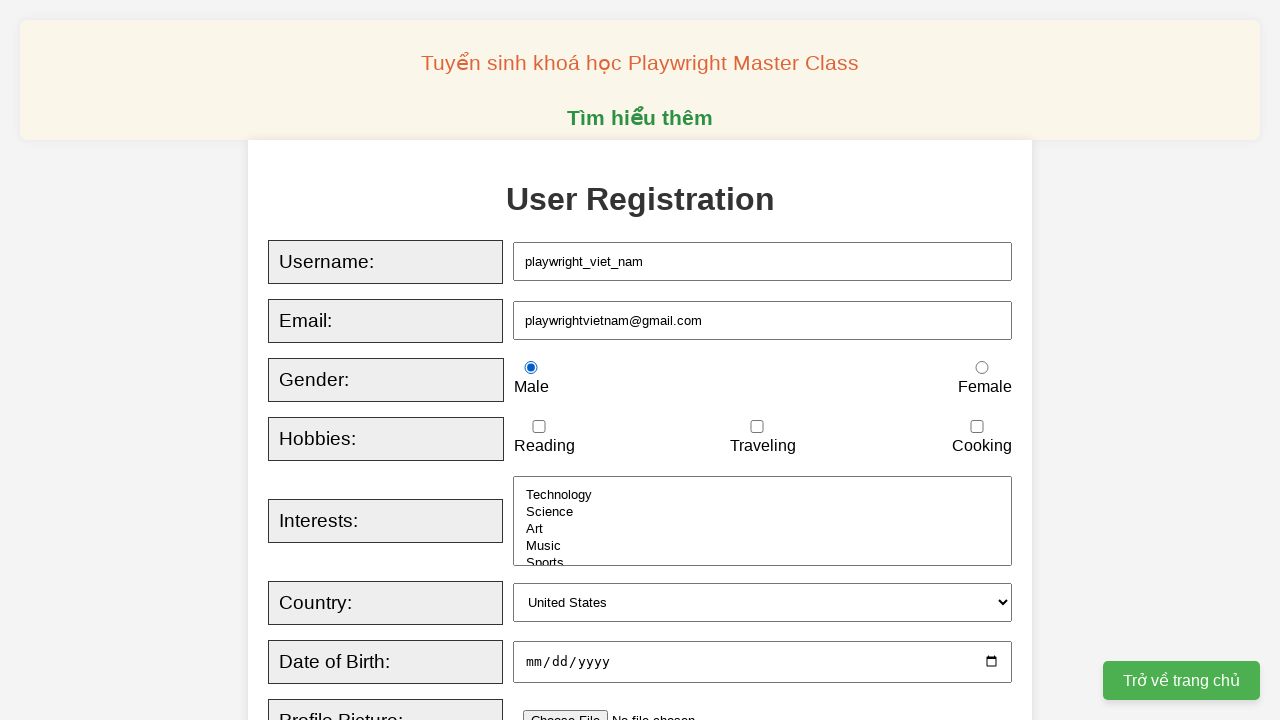

Selected Traveling hobby checkbox at (757, 427) on internal:label="Traveling"s
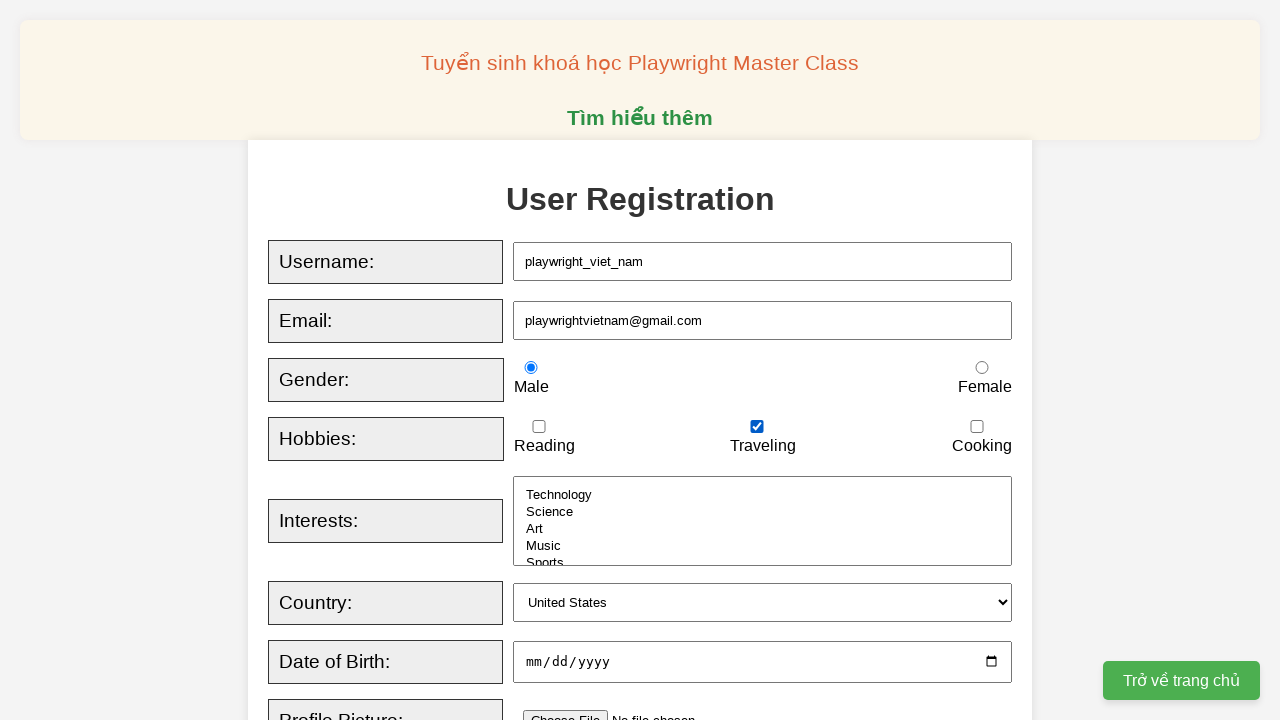

Selected Technology and Science interests on internal:label="Interests"i
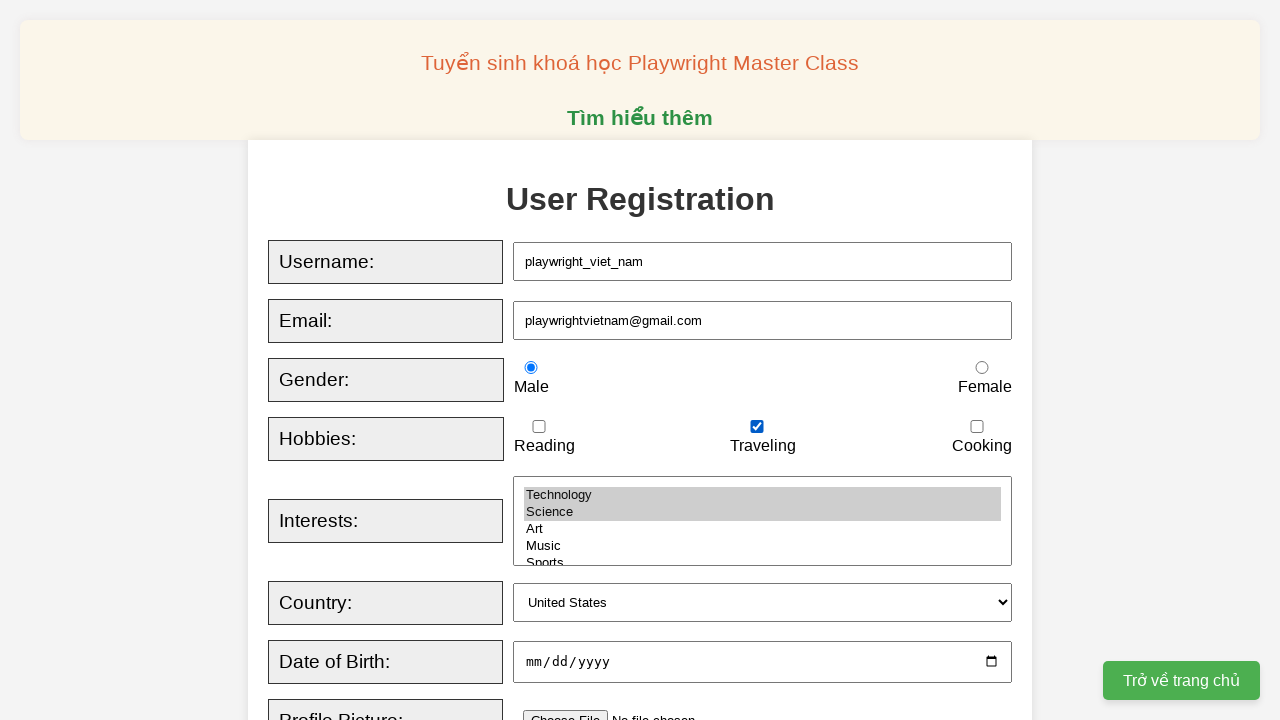

Selected Canada as country on internal:label="Country"i
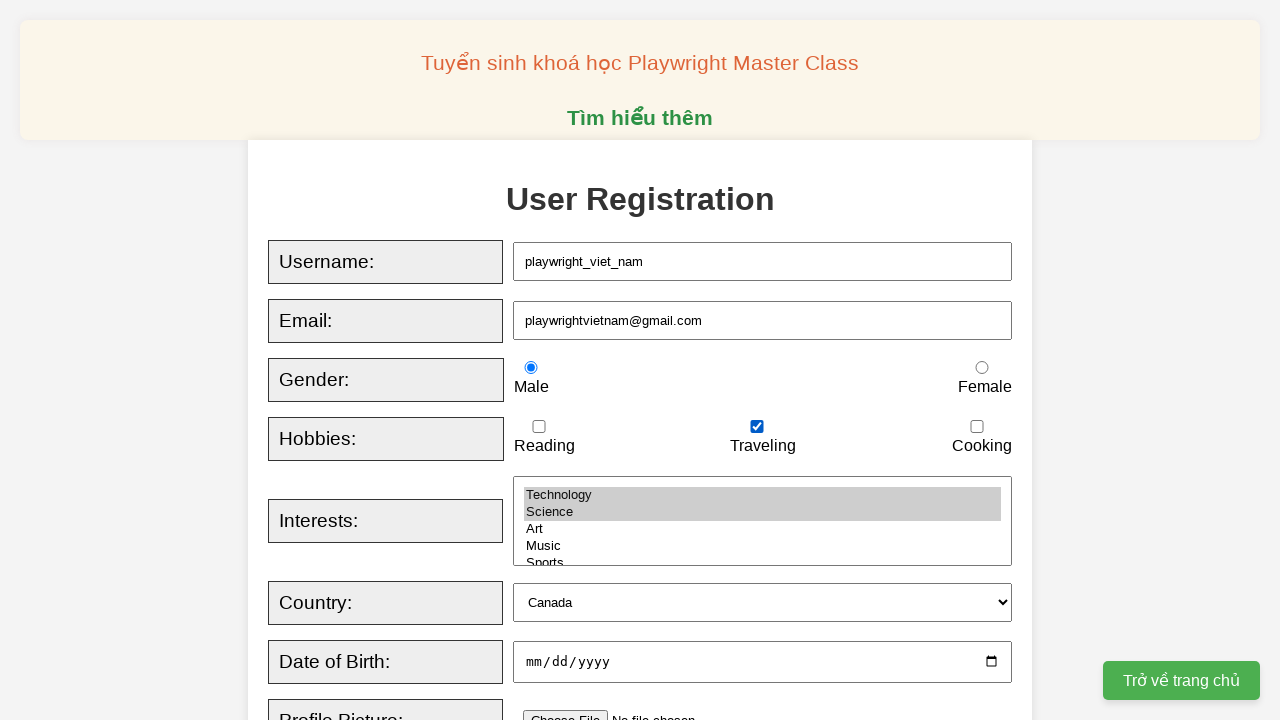

Filled date of birth with '2024-09-16' on internal:label="Date of Birth"i
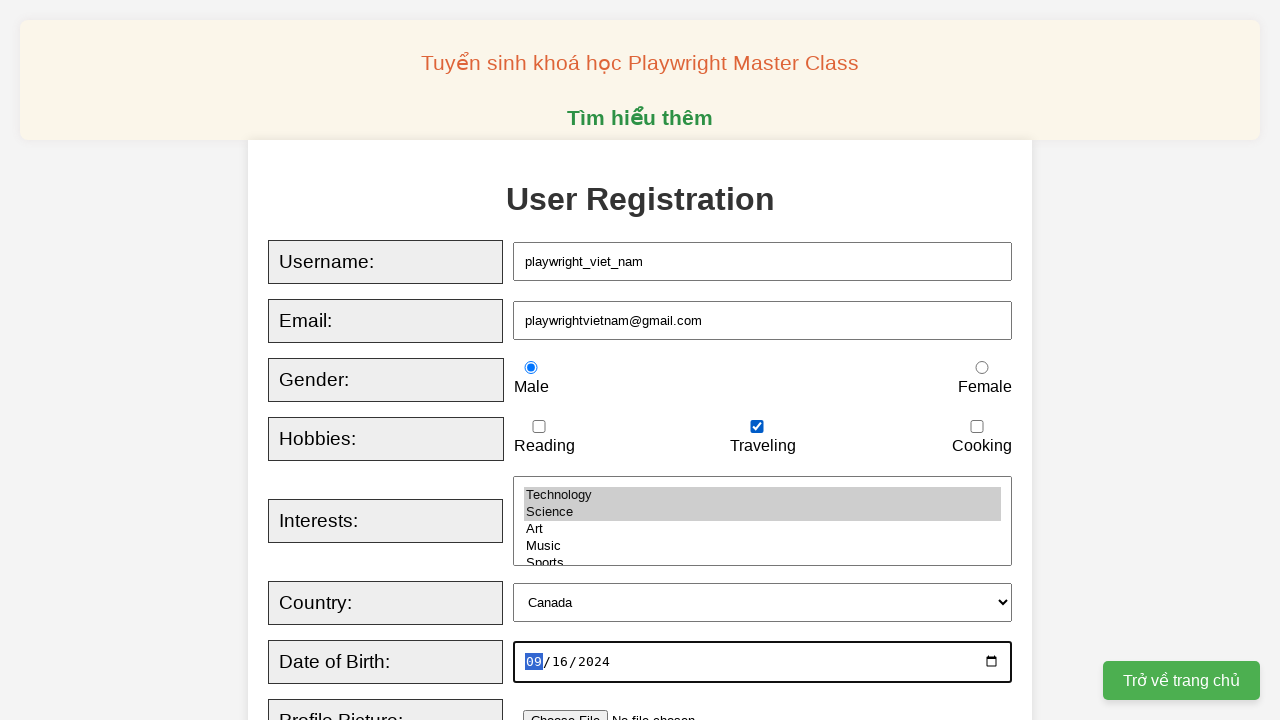

Filled biography field with motivational text on internal:label="Biography"i
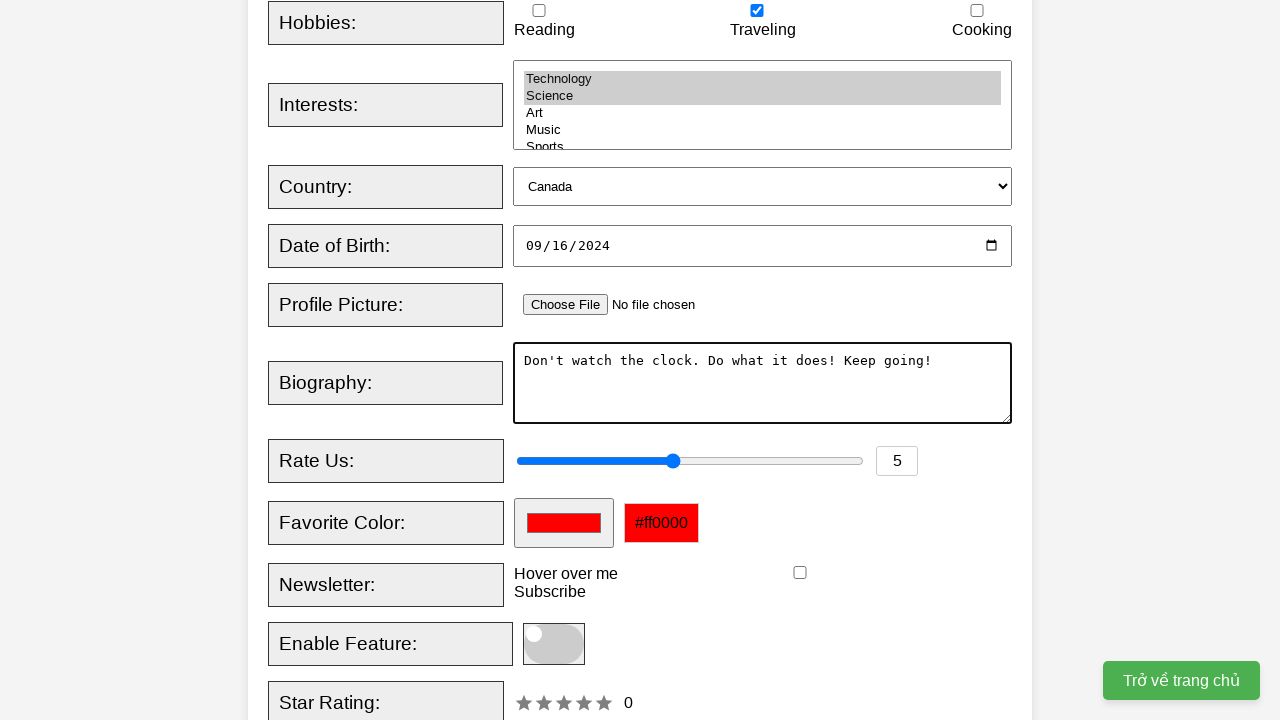

Filled rating field with '7' on internal:label="Rate Us"i
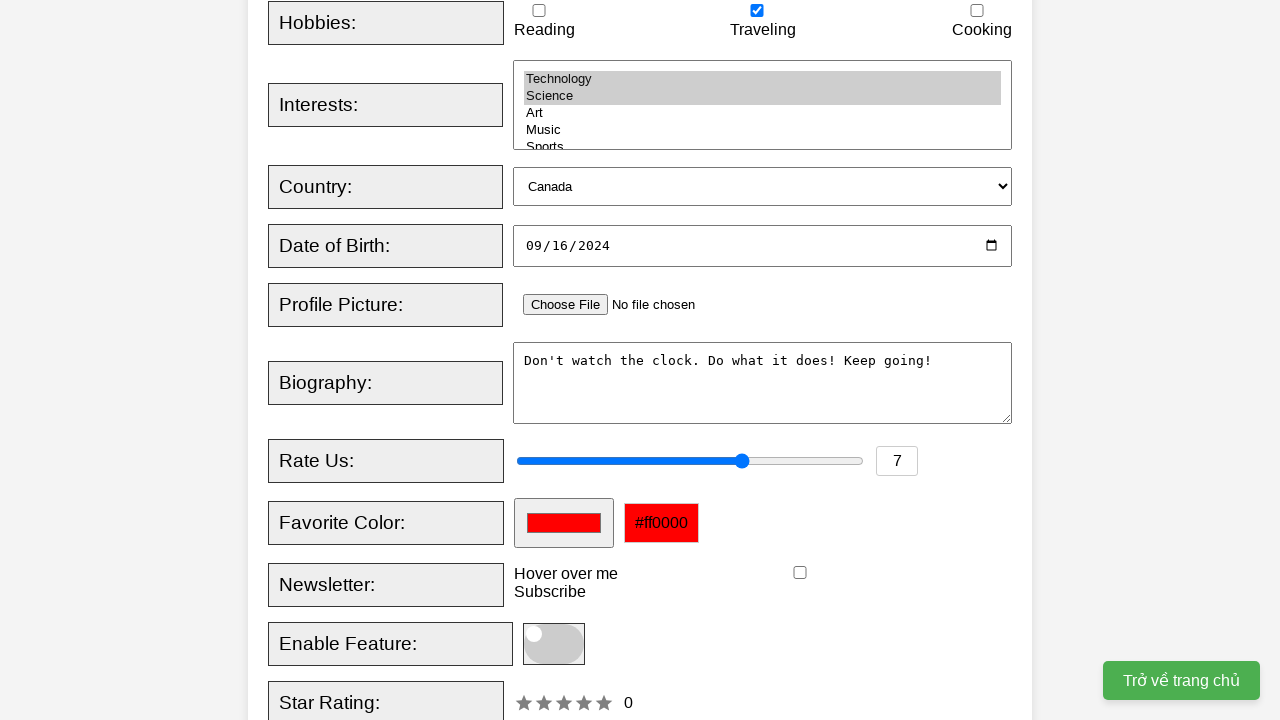

Filled favorite color with '#ff0000' (red) on #favcolor
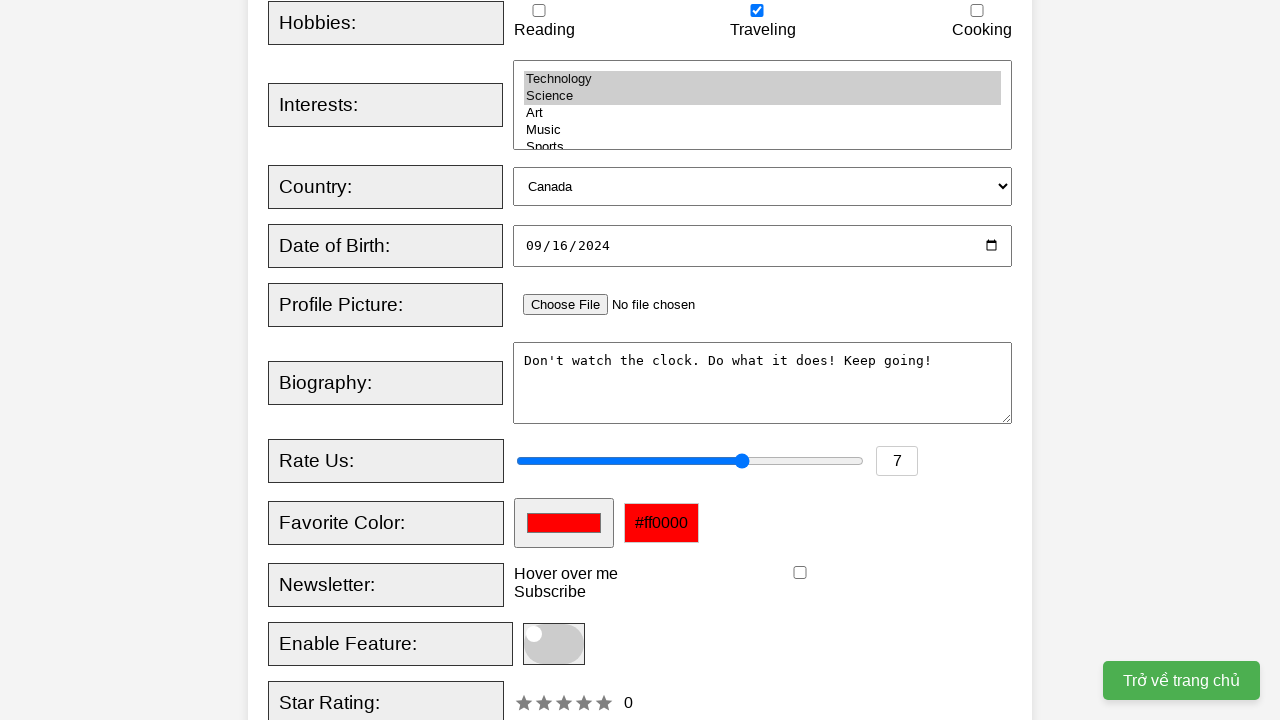

Clicked Register button to submit form at (528, 360) on internal:role=button[name="Register"i]
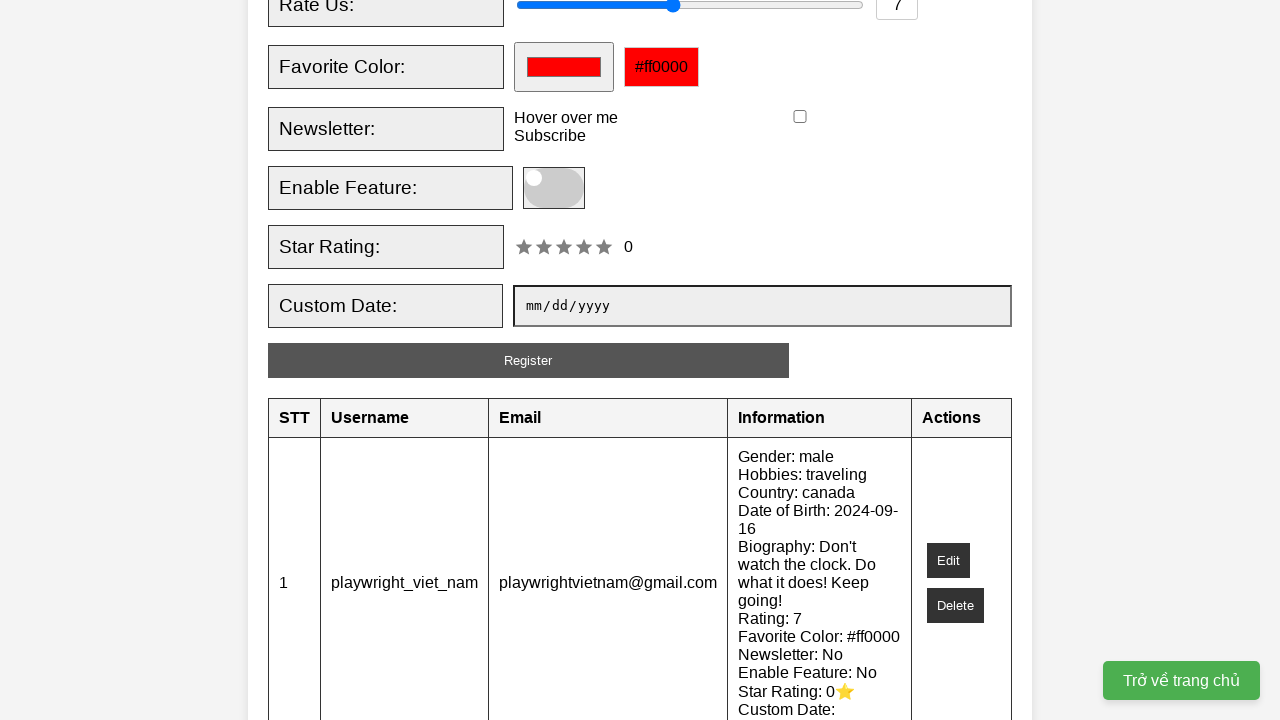

Registration table with data appeared, confirming successful registration
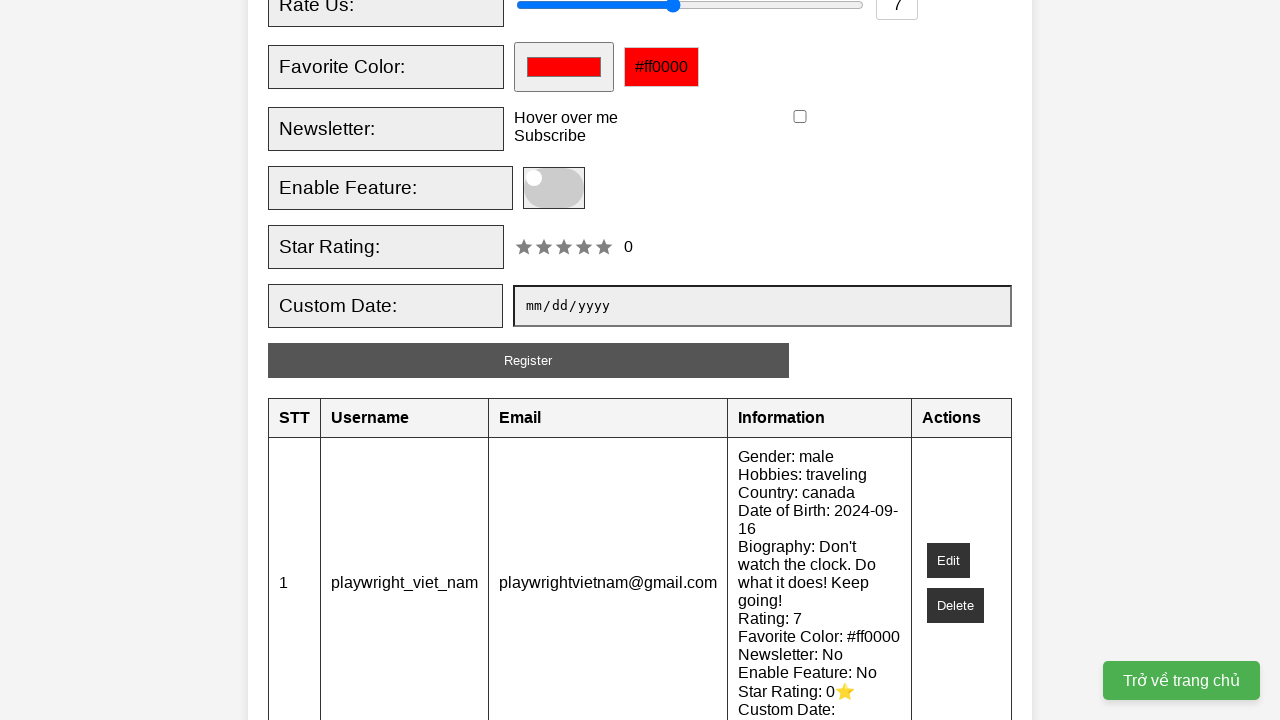

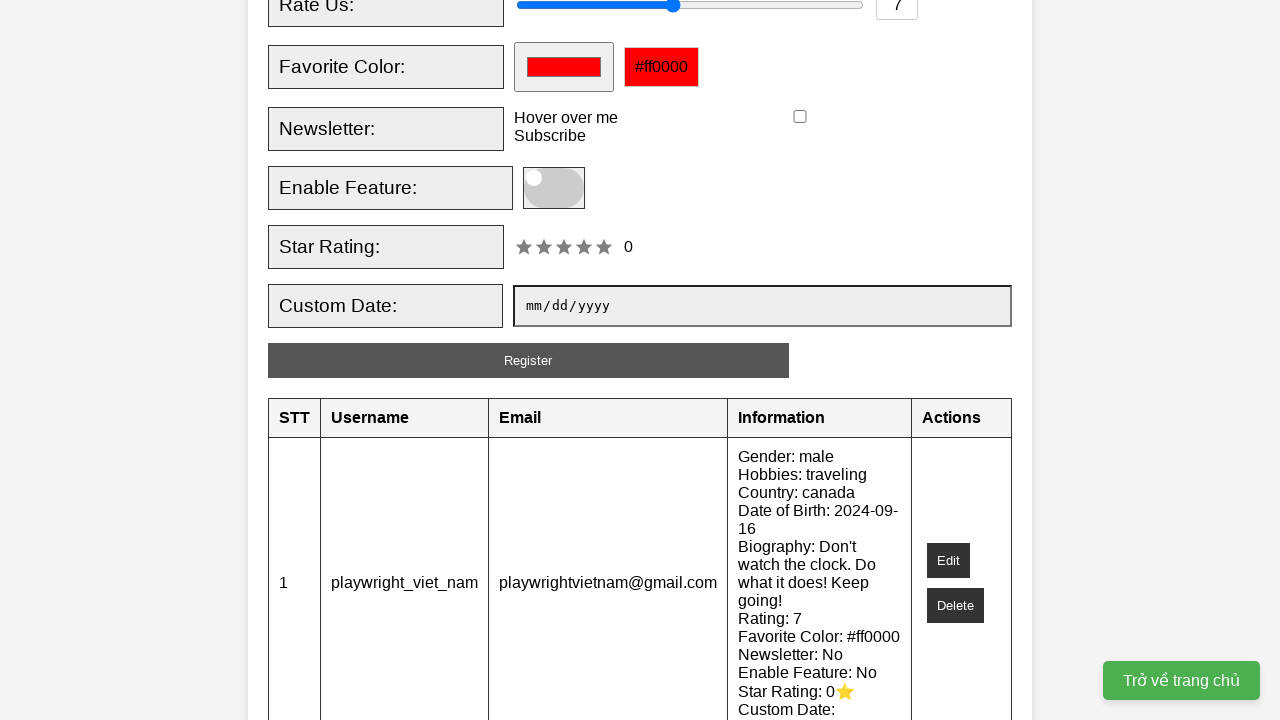